Tests drag and drop functionality by dragging an element and dropping it onto a target element, followed by a right-click action

Starting URL: https://demoqa.com/droppable

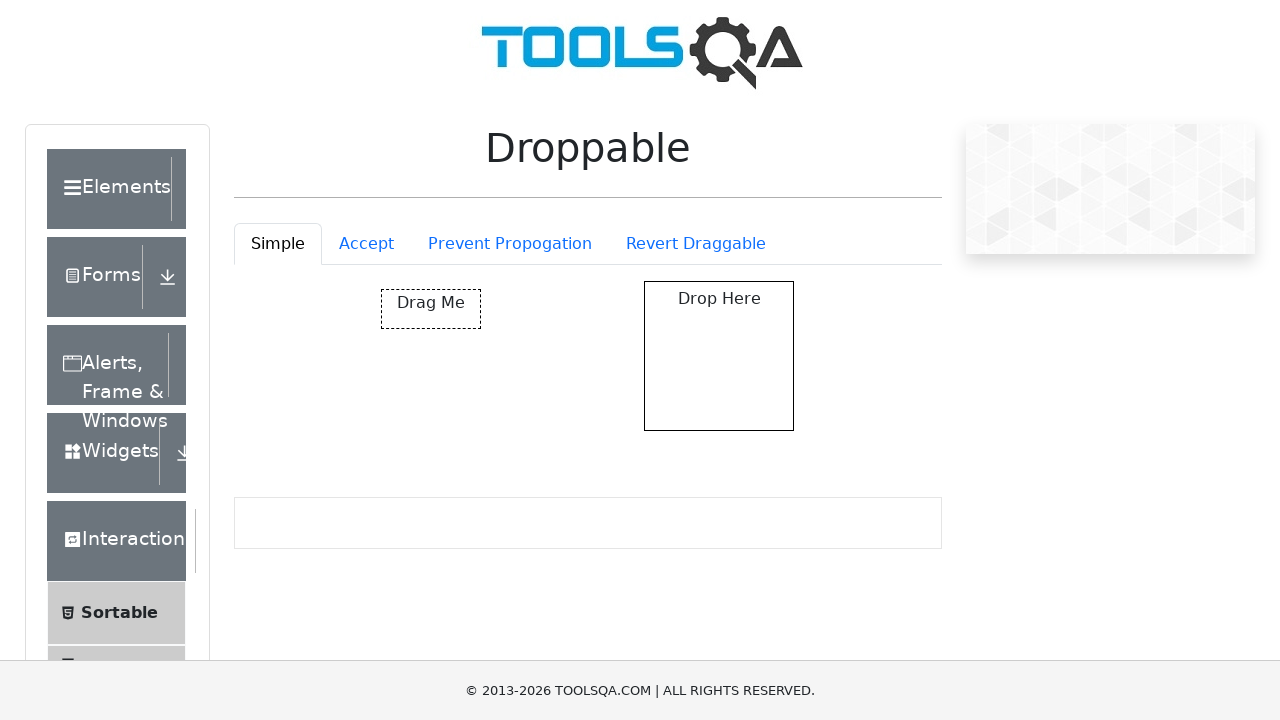

Scrolled down 200 pixels to make draggable and droppable elements visible
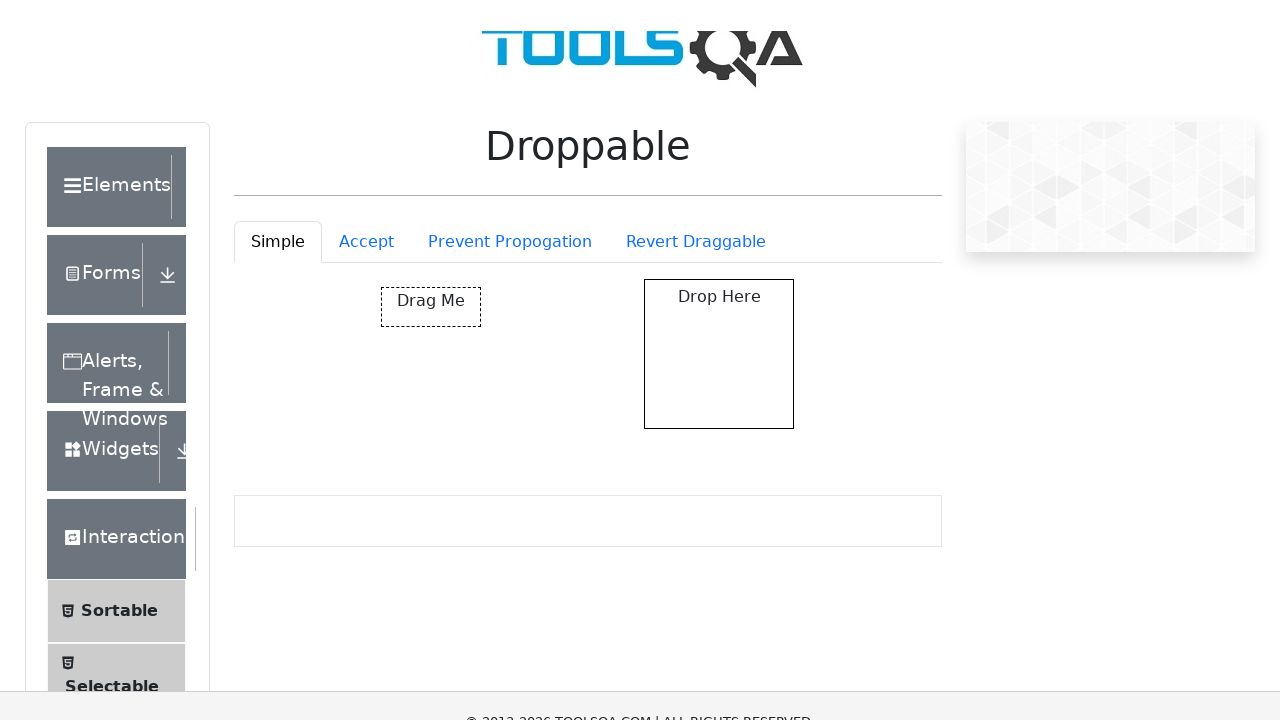

Located draggable element with id 'draggable'
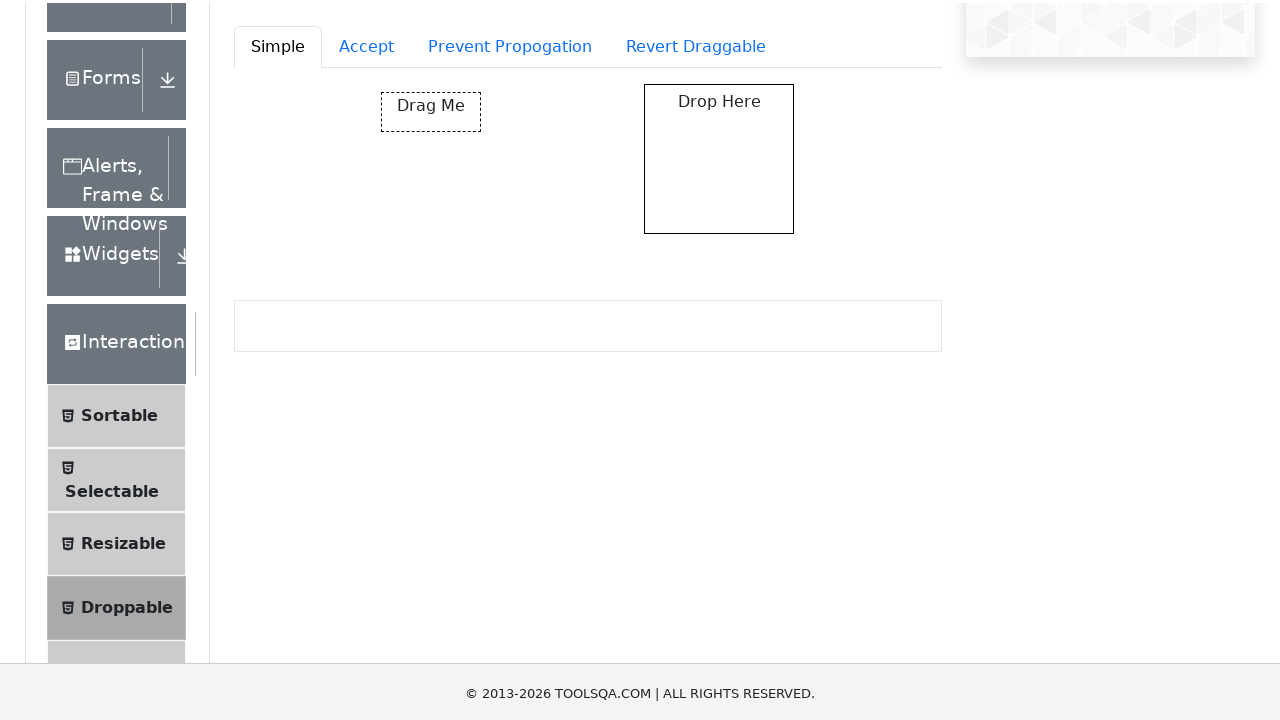

Located droppable target element with id 'droppable'
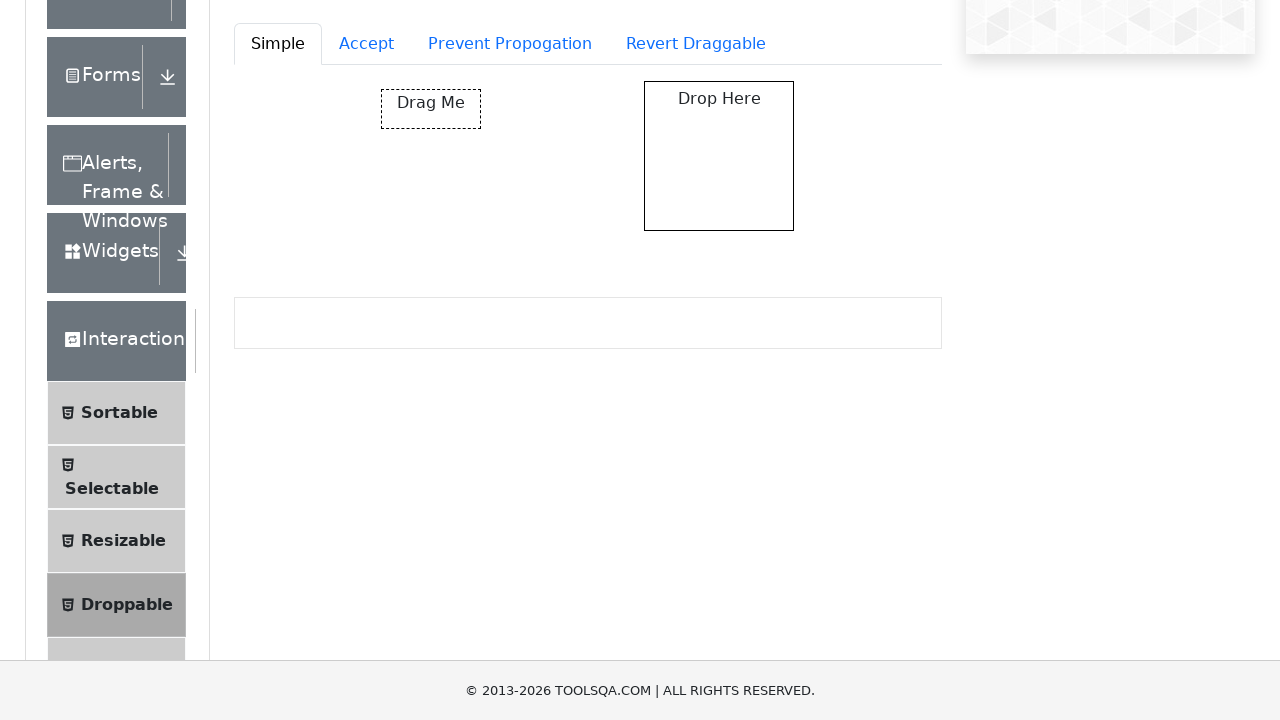

Dragged element onto droppable target at (719, 156)
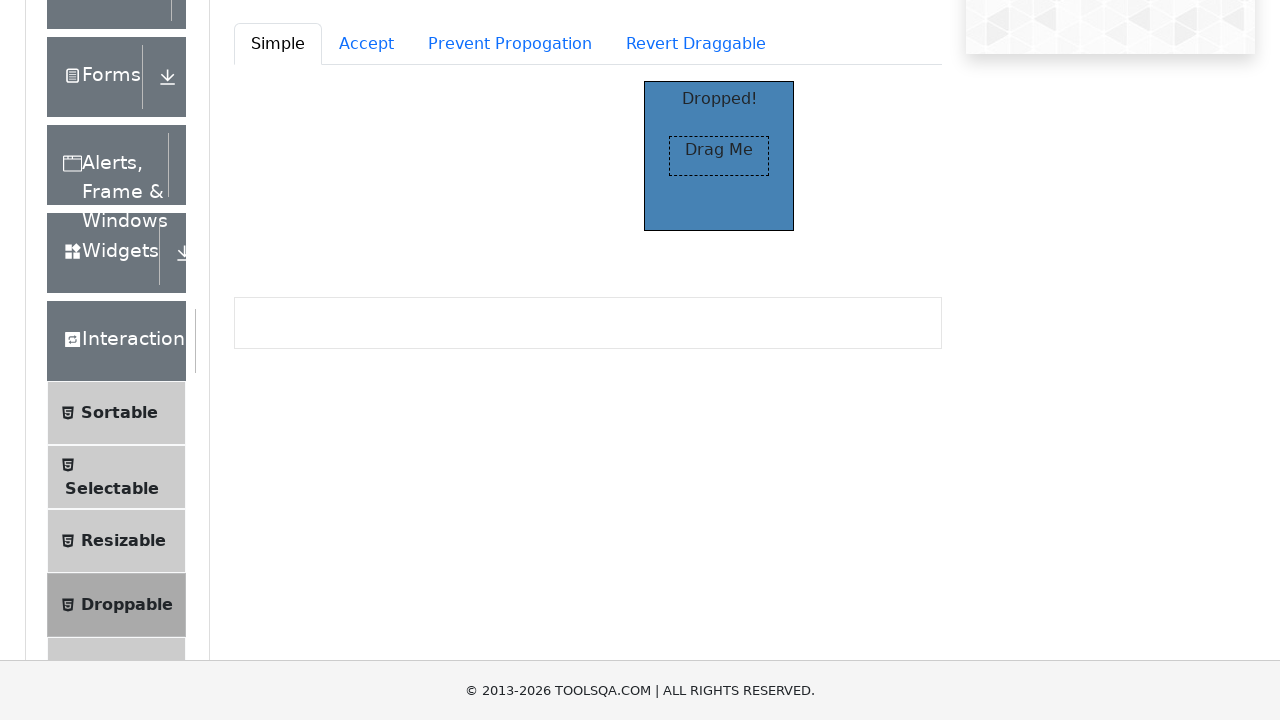

Performed right-click on body element at (640, 360) on body
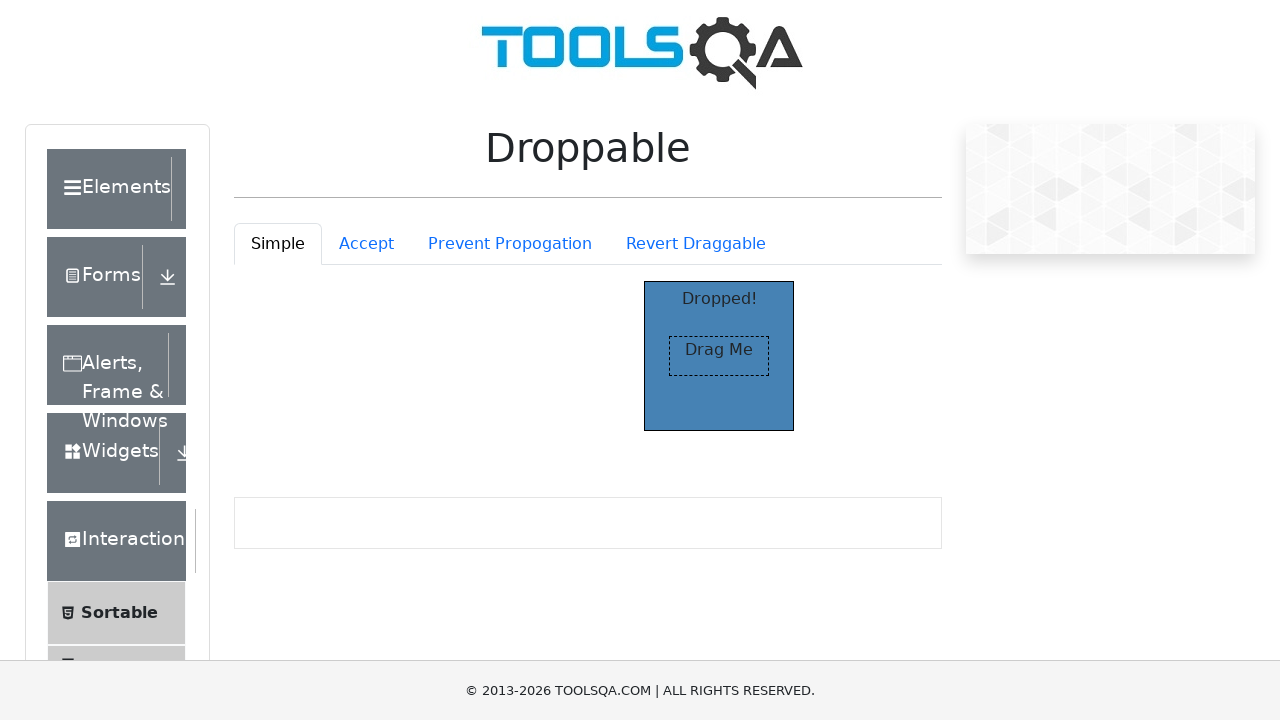

Waited 5 seconds for visual confirmation
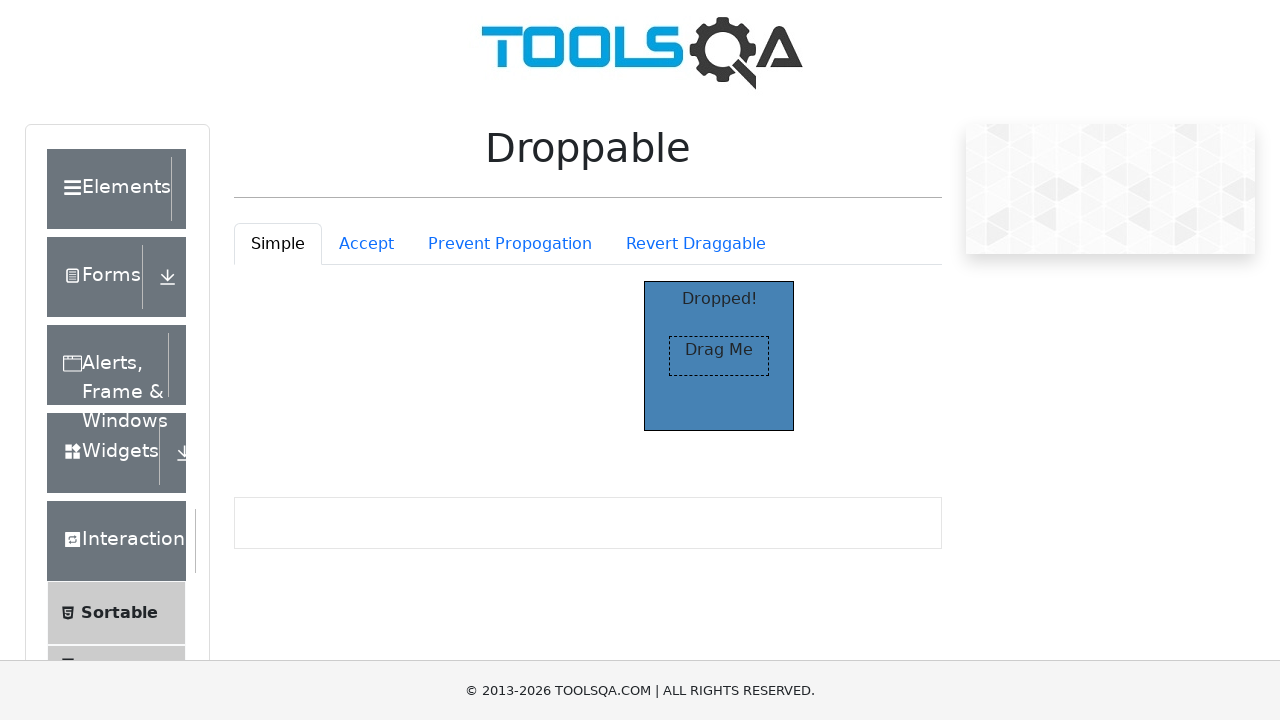

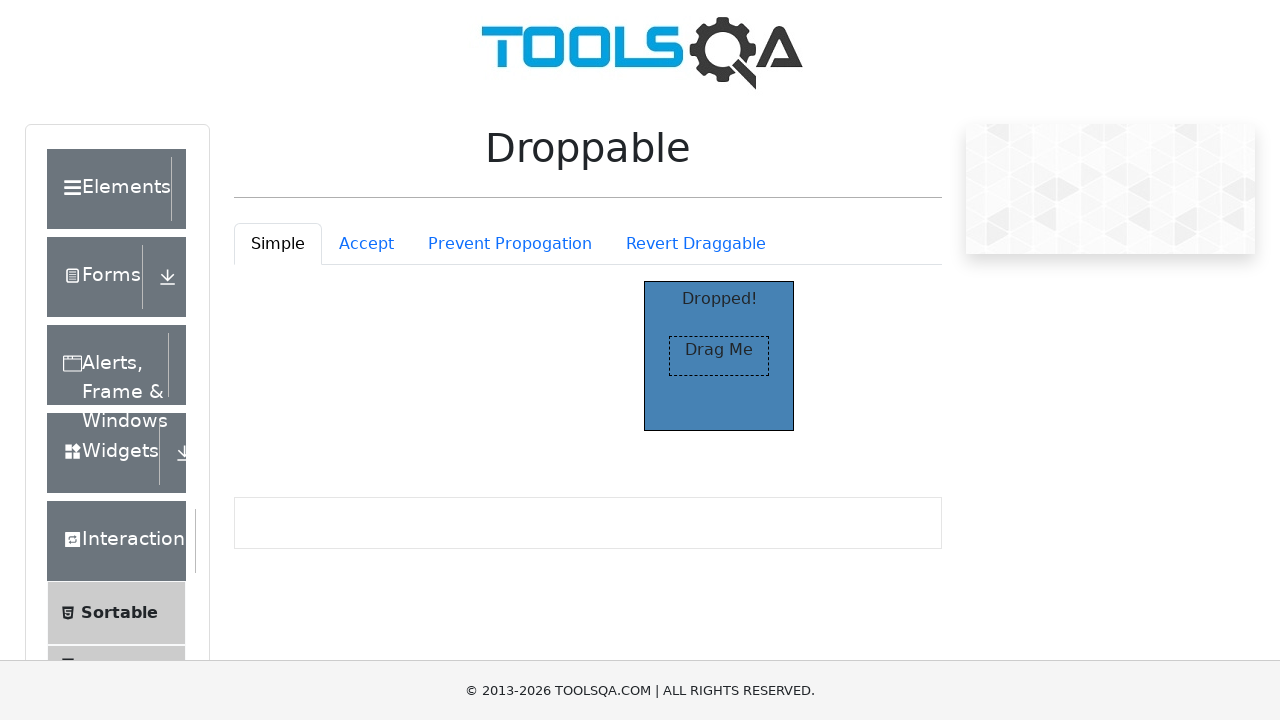